Scrolls to a specific element on the page and captures a screenshot

Starting URL: https://testautomationpractice.blogspot.com/

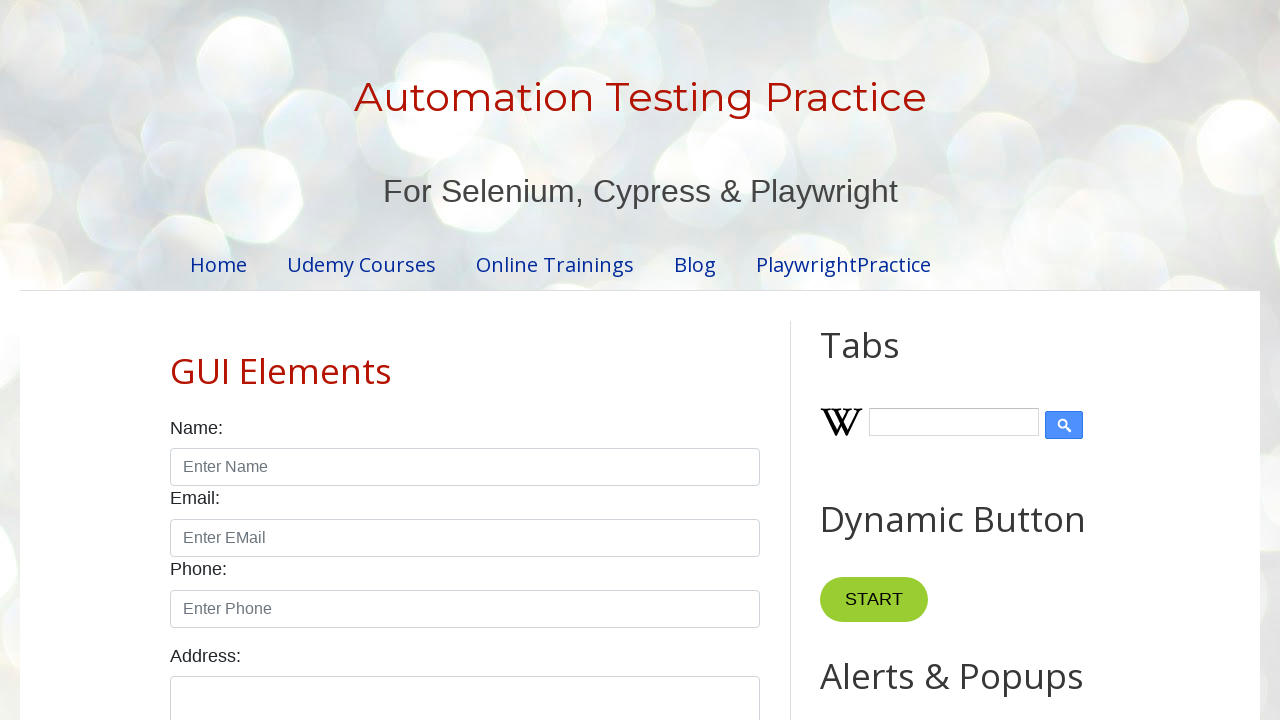

Scrolled to Slider element on the page
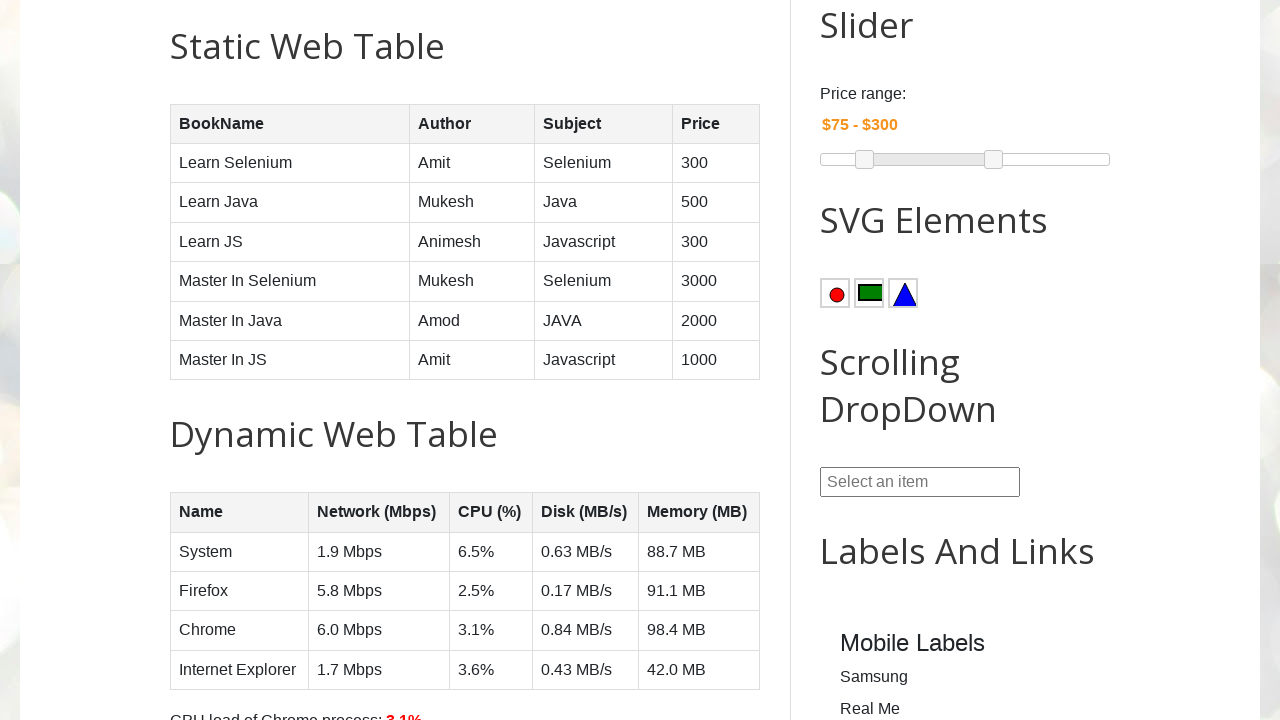

Waited for Slider element to be visible after scrolling
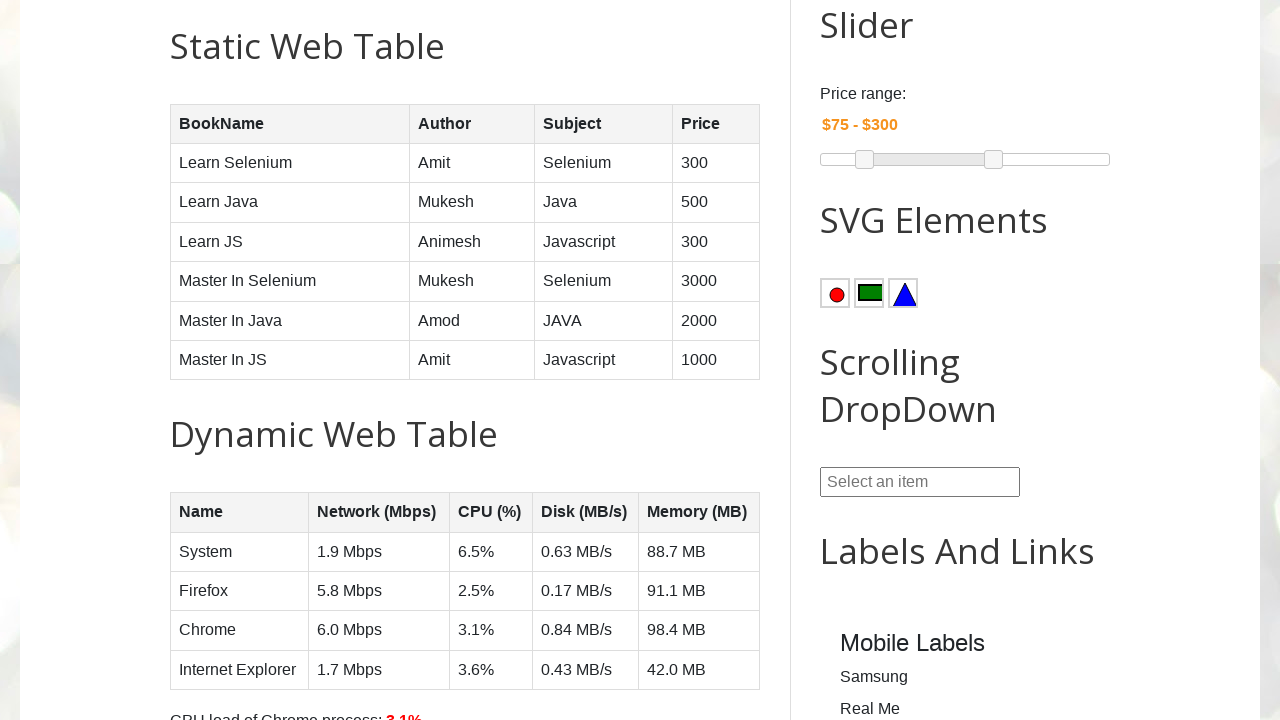

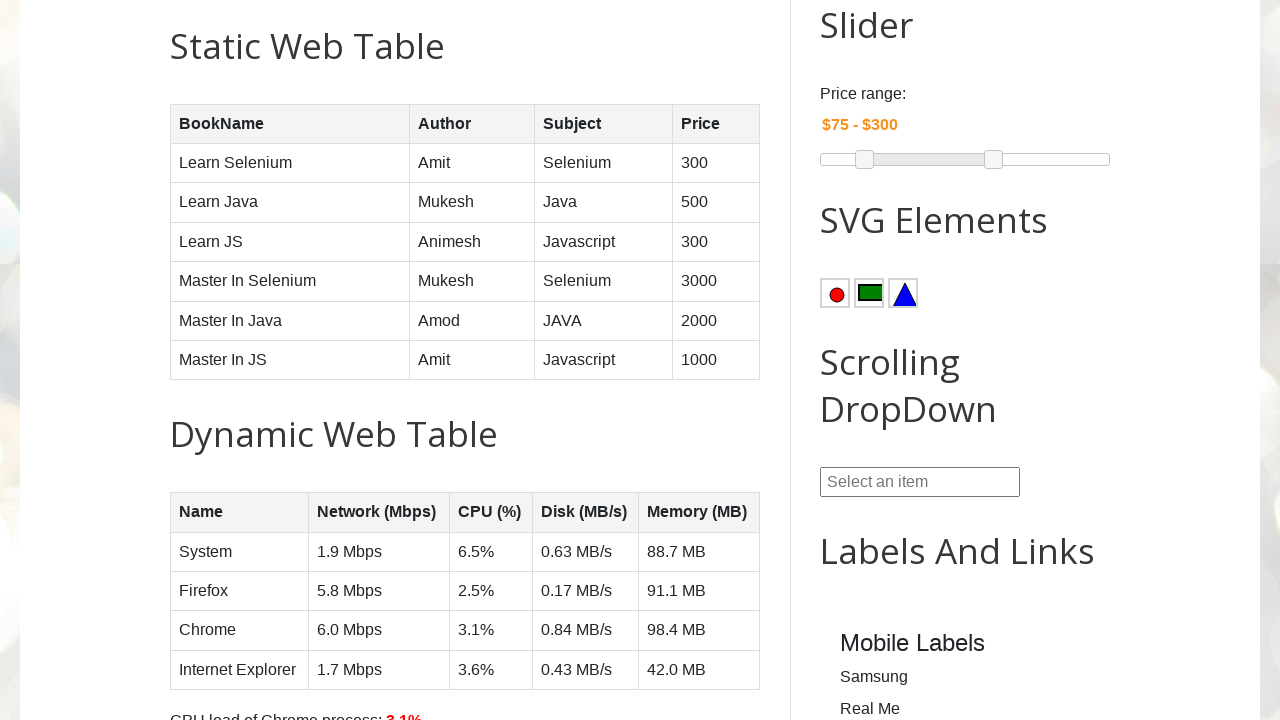